Tests window handling by clicking a link that opens a new window

Starting URL: http://the-internet.herokuapp.com/windows

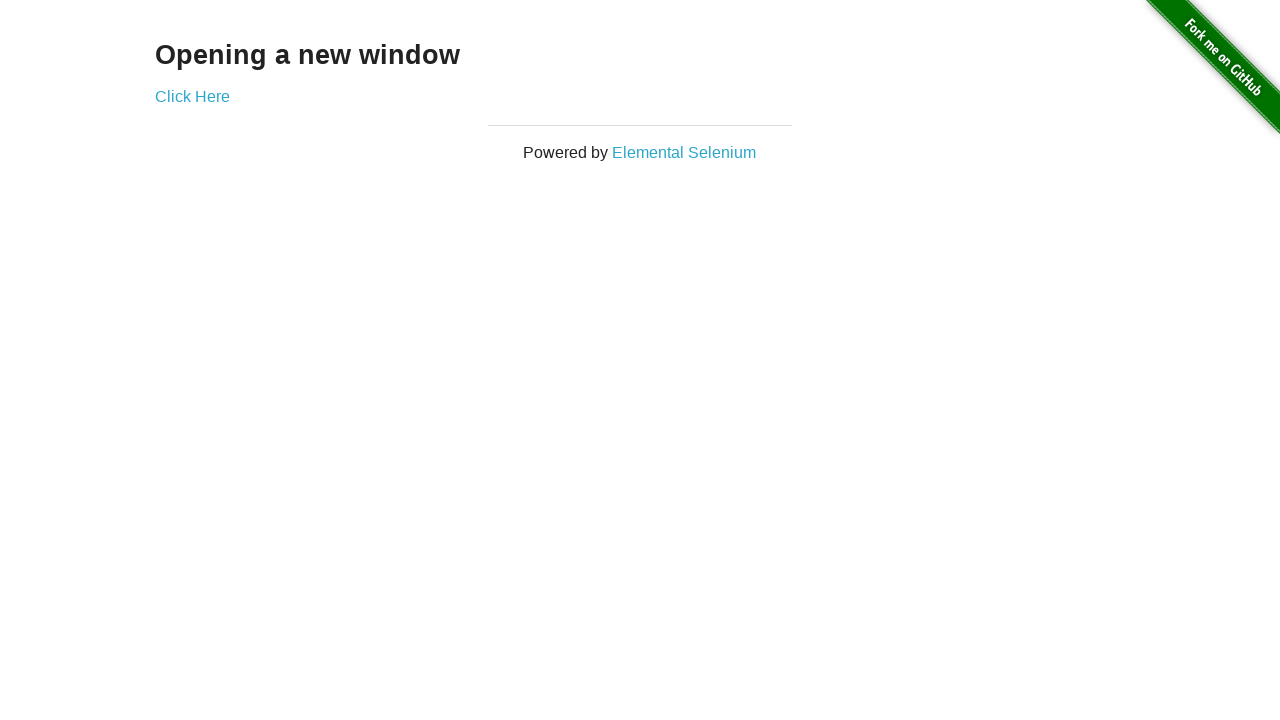

Clicked 'Click Here' link to open new window at (192, 96) on text=Click Here
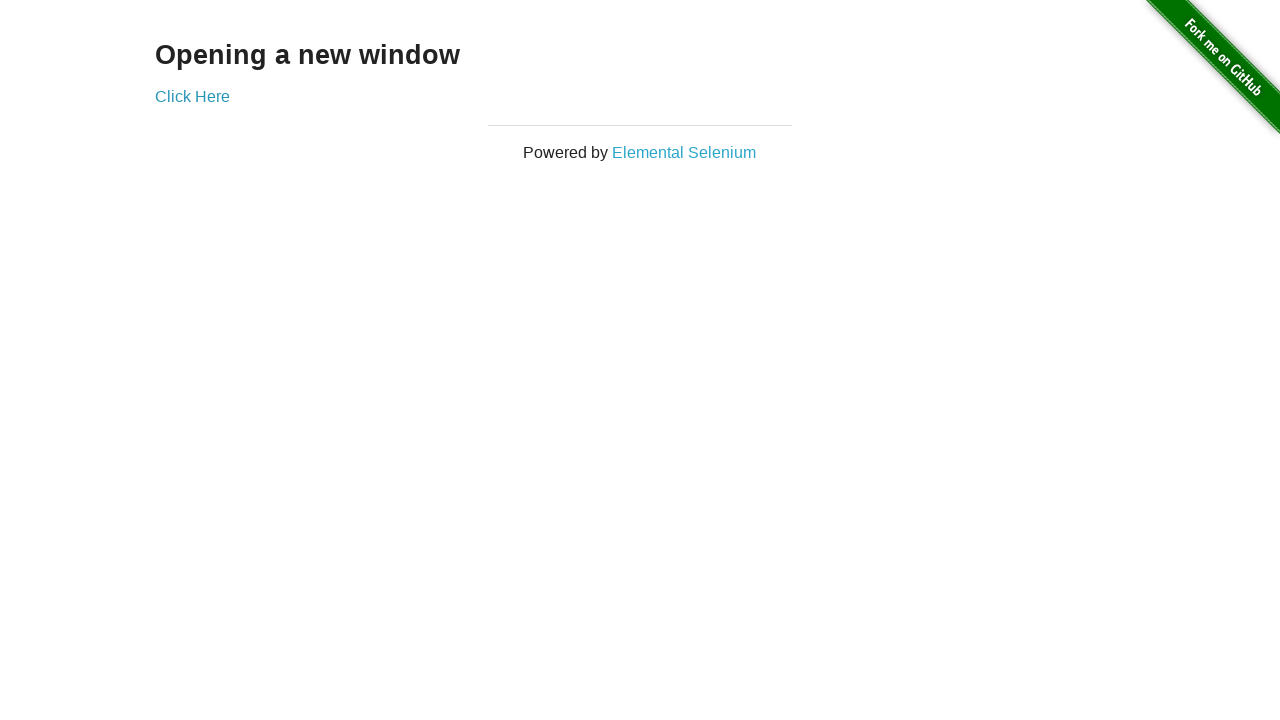

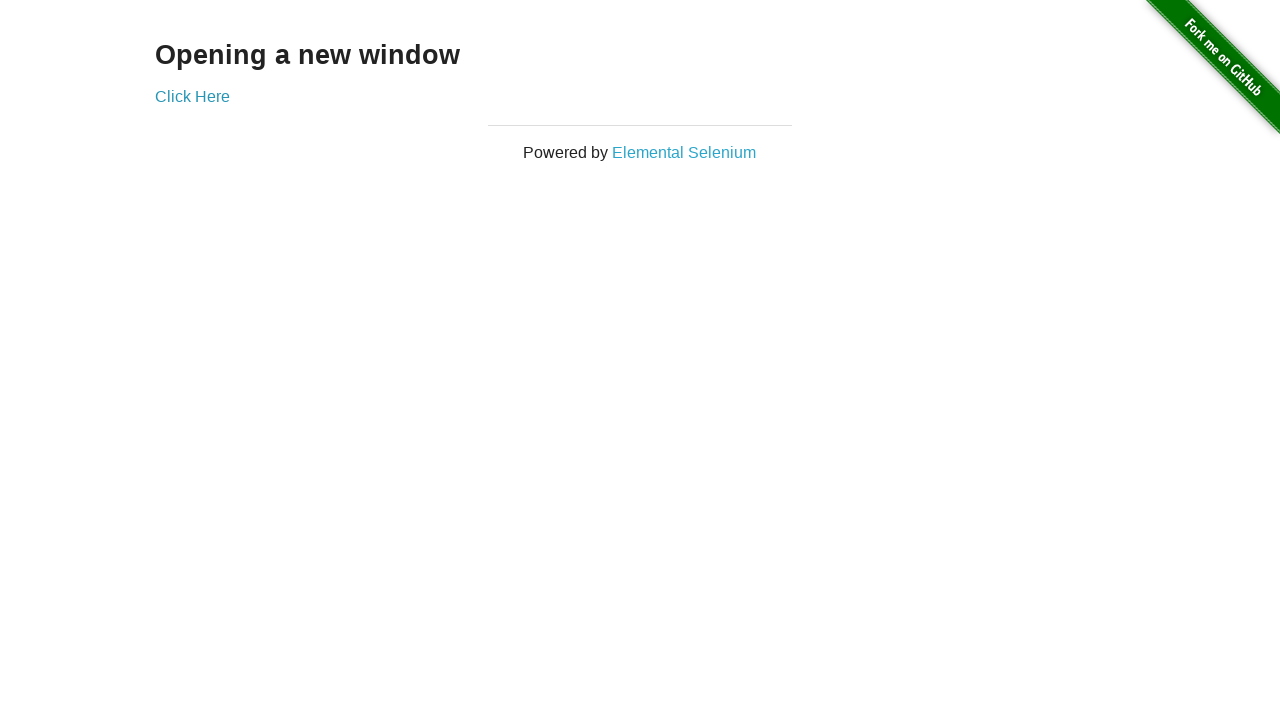